Tests notification message functionality by clicking a trigger link and verifying that a notification message appears with either a success or failure message

Starting URL: https://the-internet.herokuapp.com/notification_message_rendered

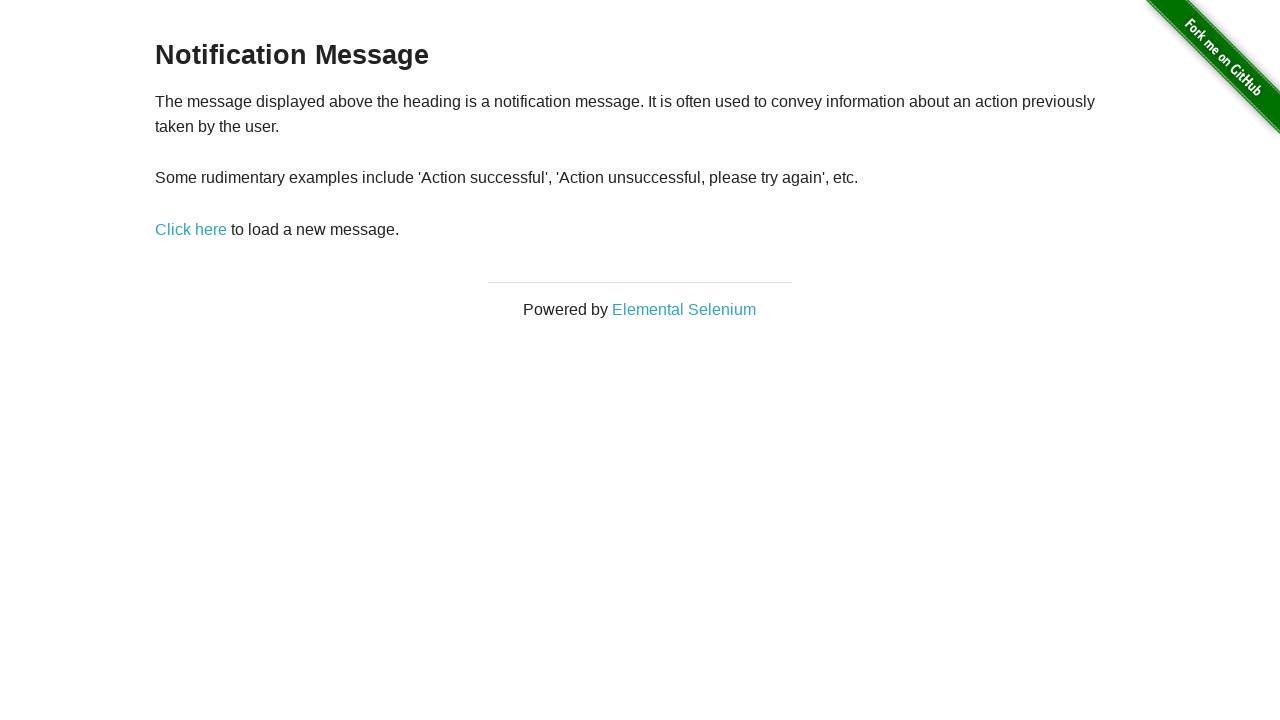

Clicked notification trigger link at (191, 229) on a[href='/notification_message']
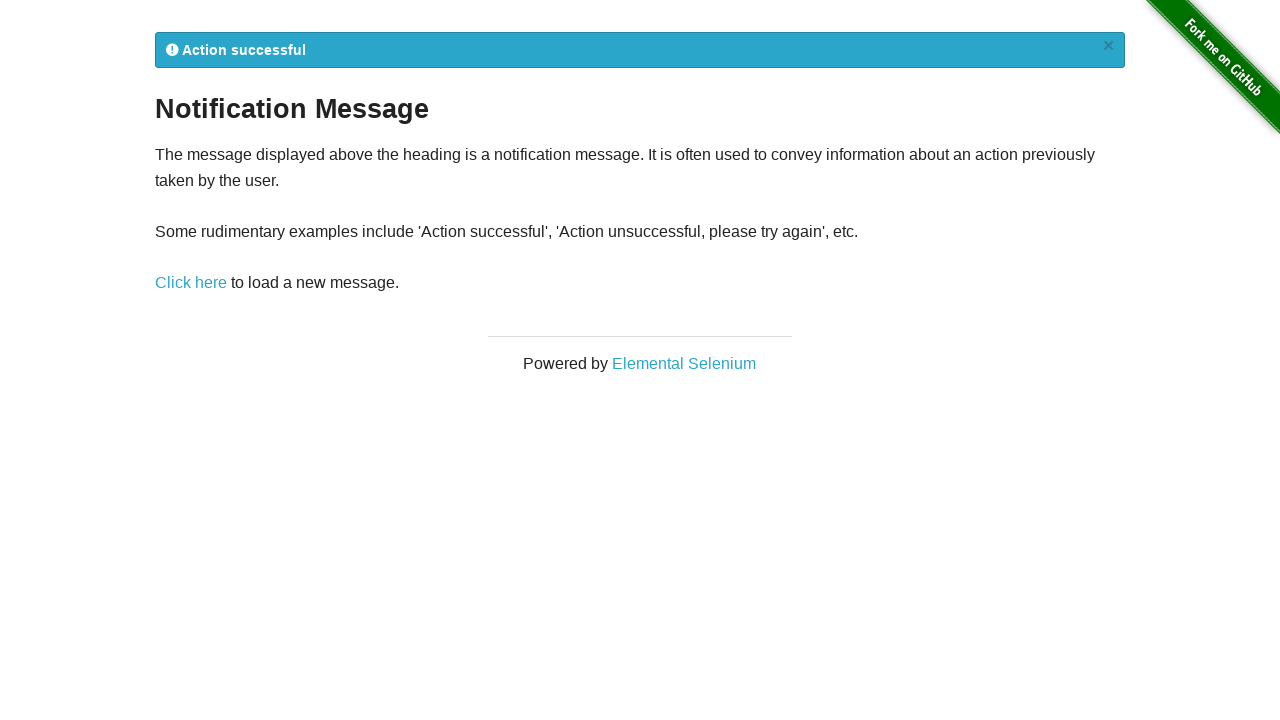

Notification flash message appeared
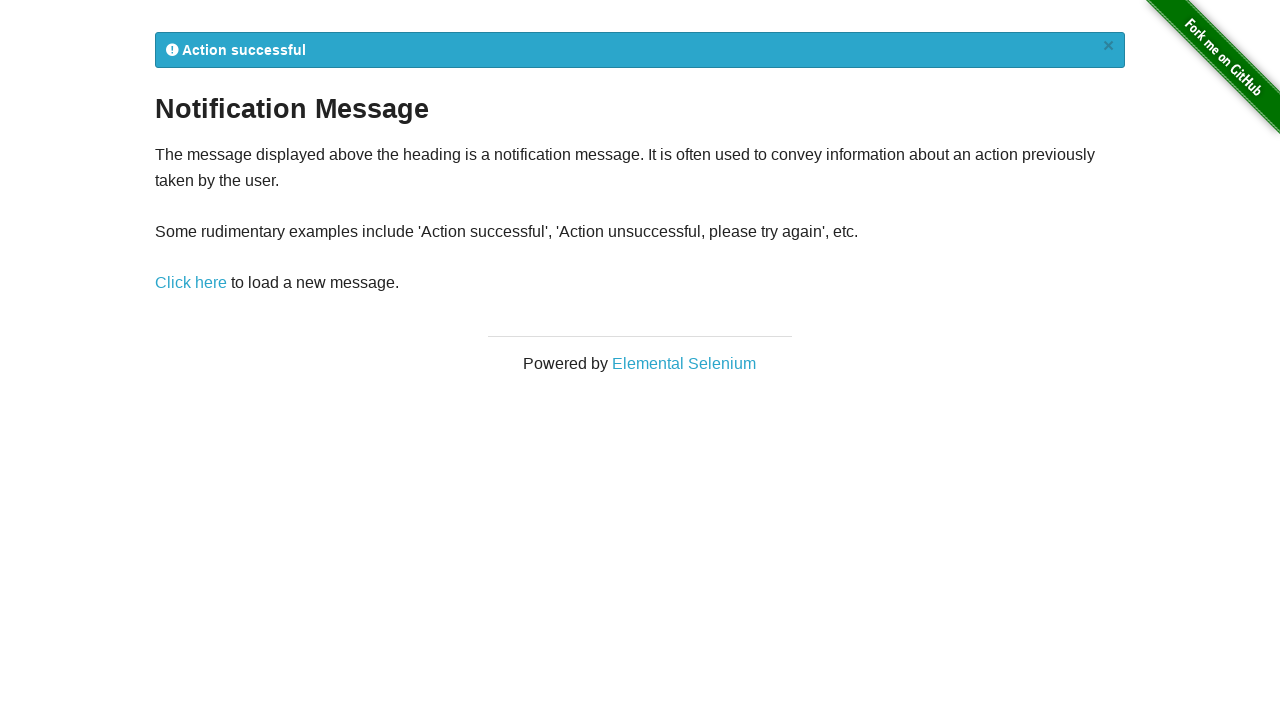

Retrieved notification text content
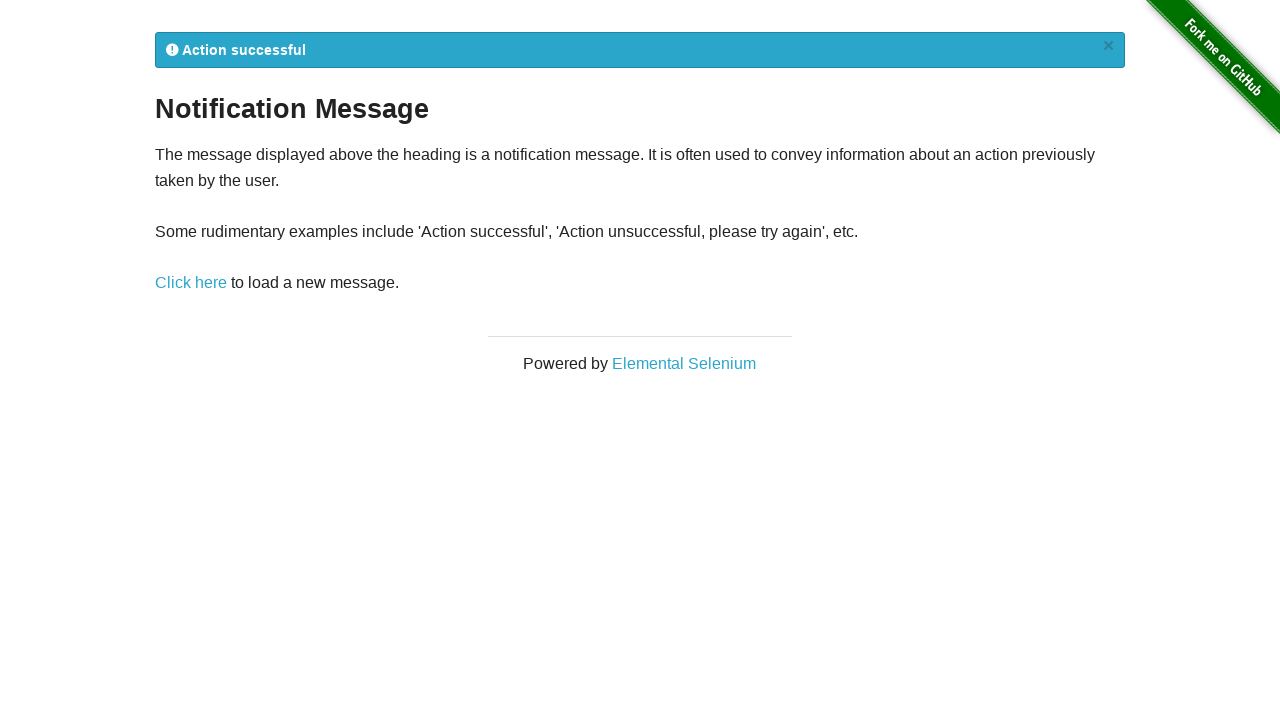

Verified notification contains expected success or failure message
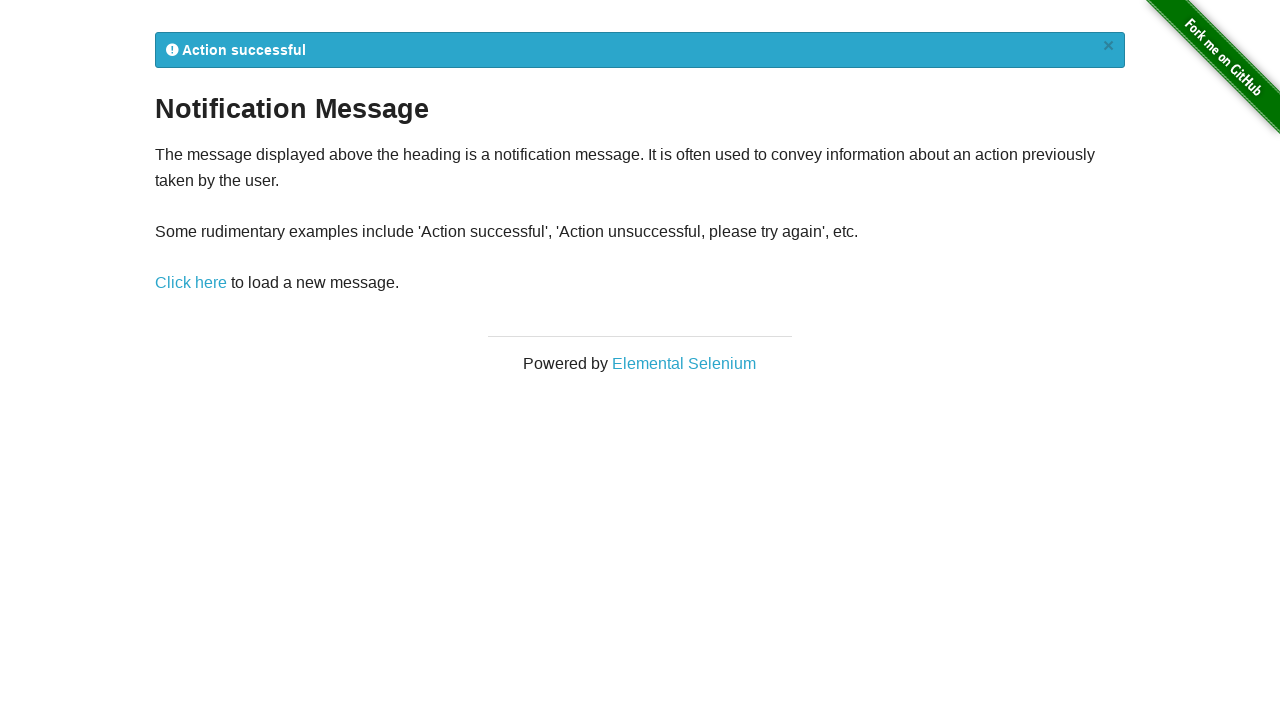

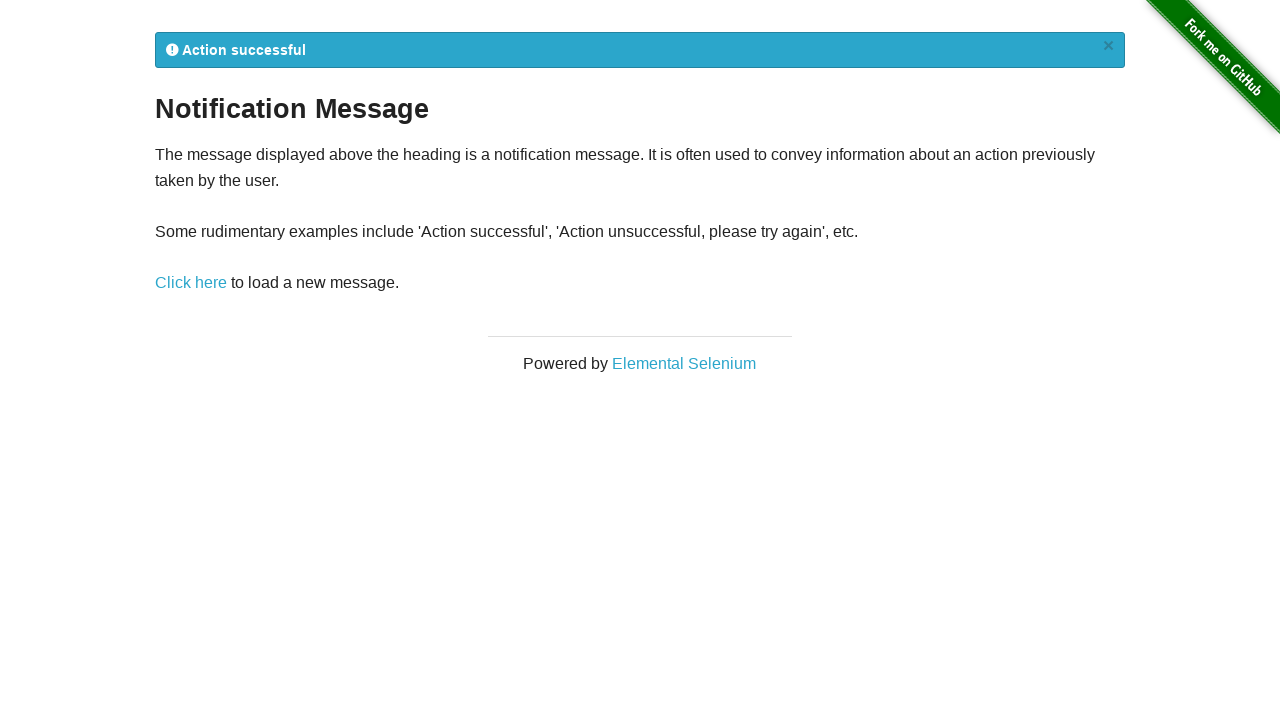